Tests Confirm Alert functionality by clicking the Confirm Alert button and accepting the confirmation dialog

Starting URL: https://v1.training-support.net/selenium/javascript-alerts

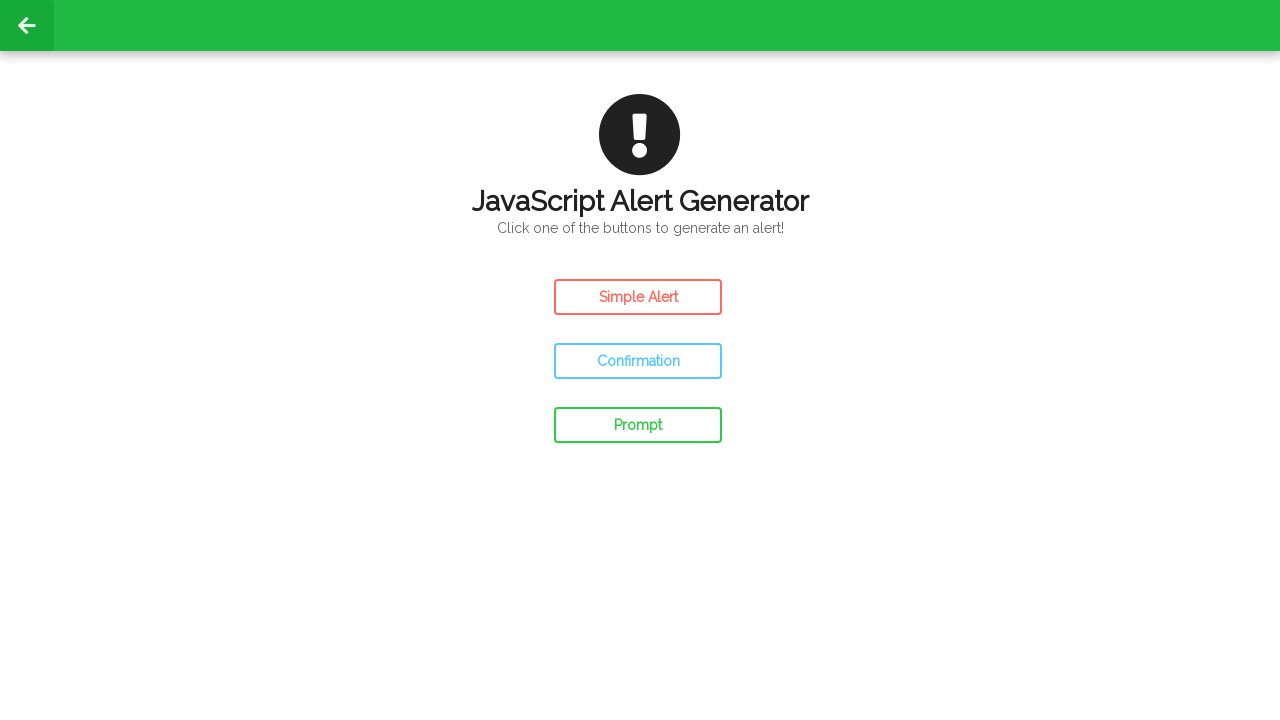

Set up dialog handler to accept confirmation alerts
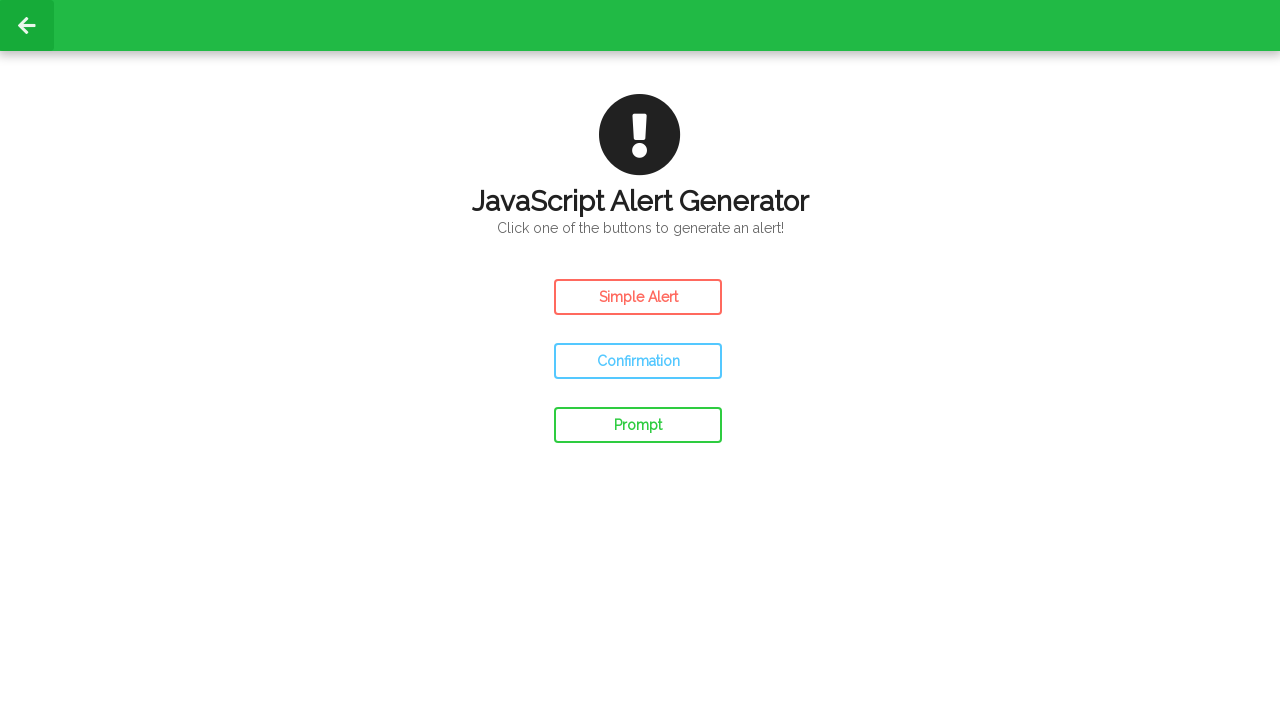

Clicked the Confirm Alert button at (638, 361) on #confirm
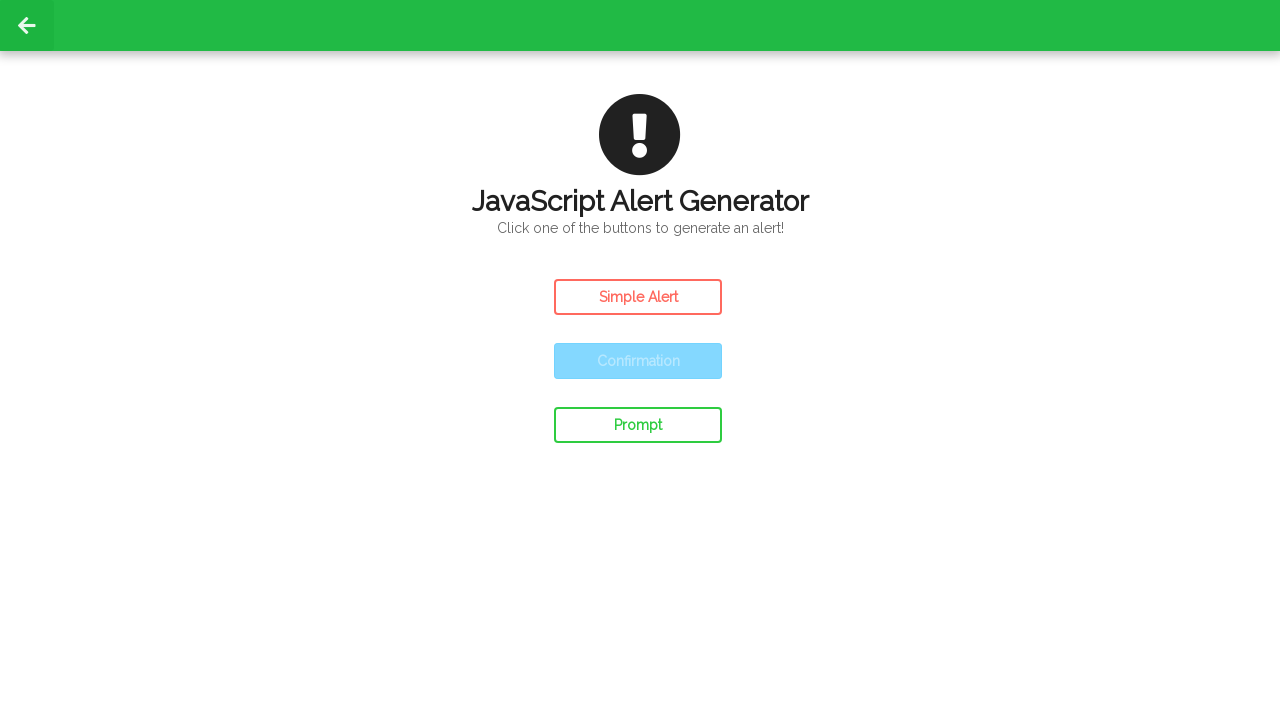

Waited 500ms for the alert to be handled
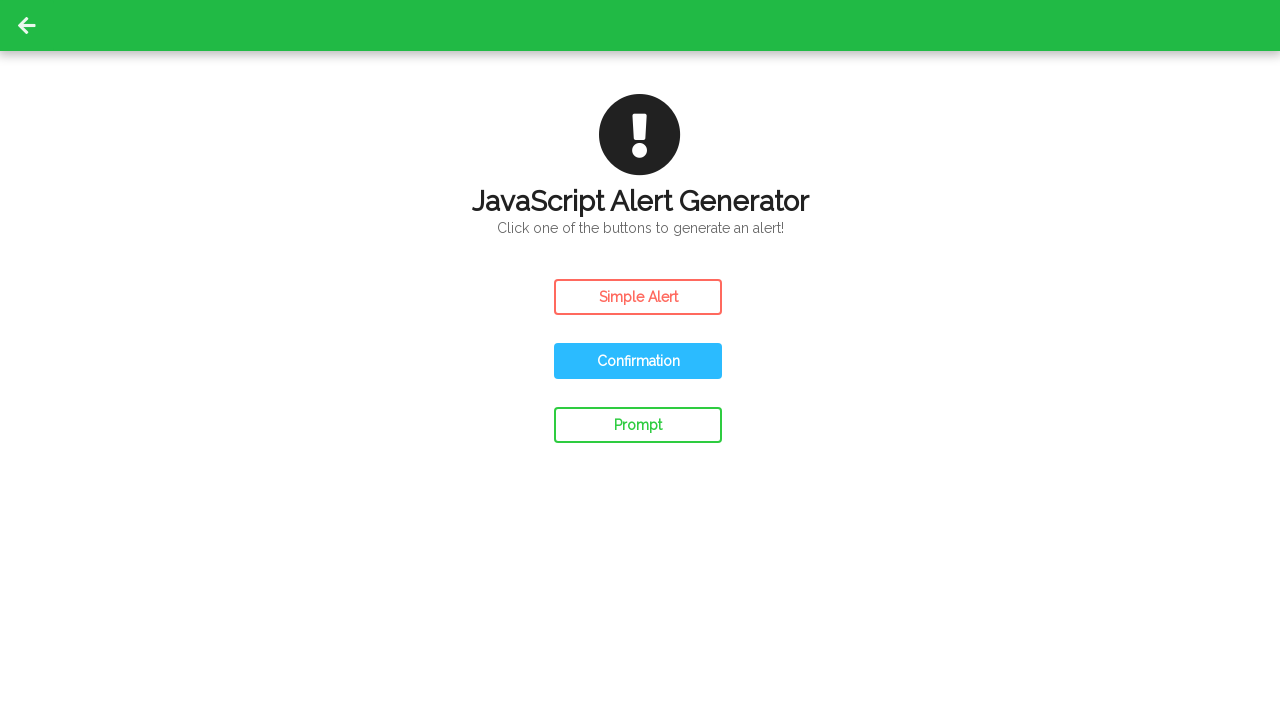

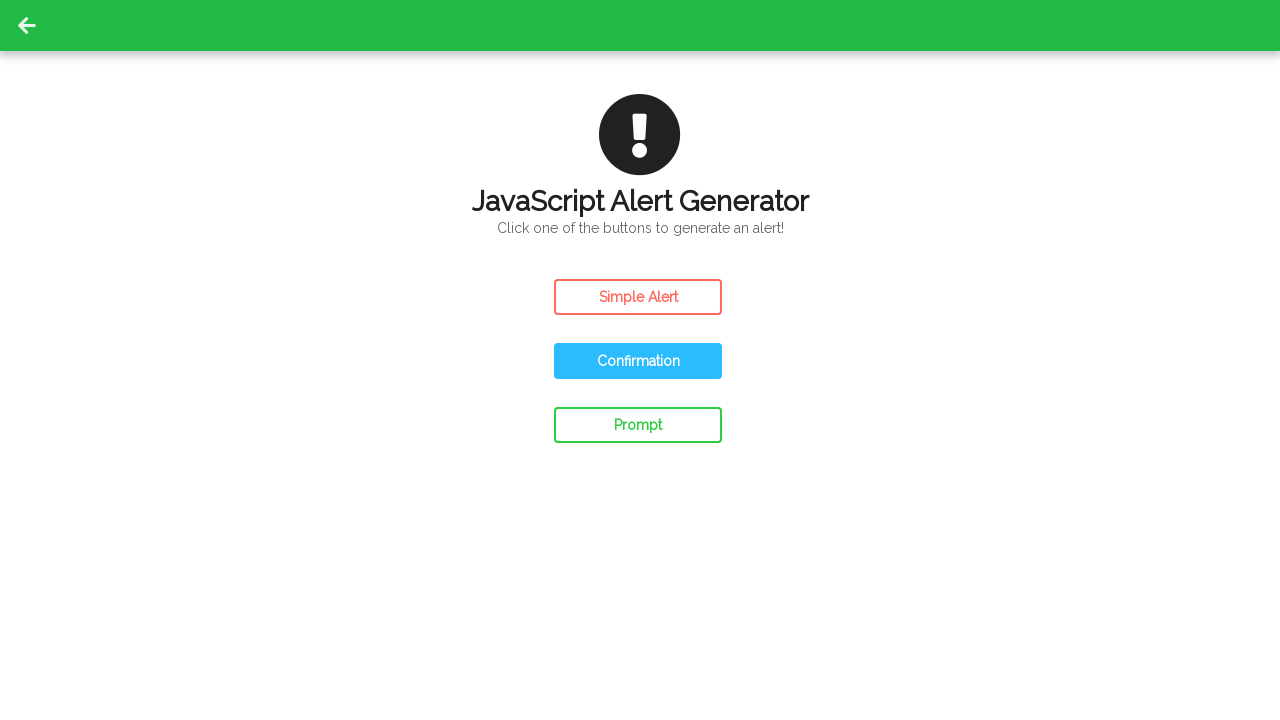